Deletes an item from the shopping cart by clicking the delete link

Starting URL: https://www.demoblaze.com/cart.html

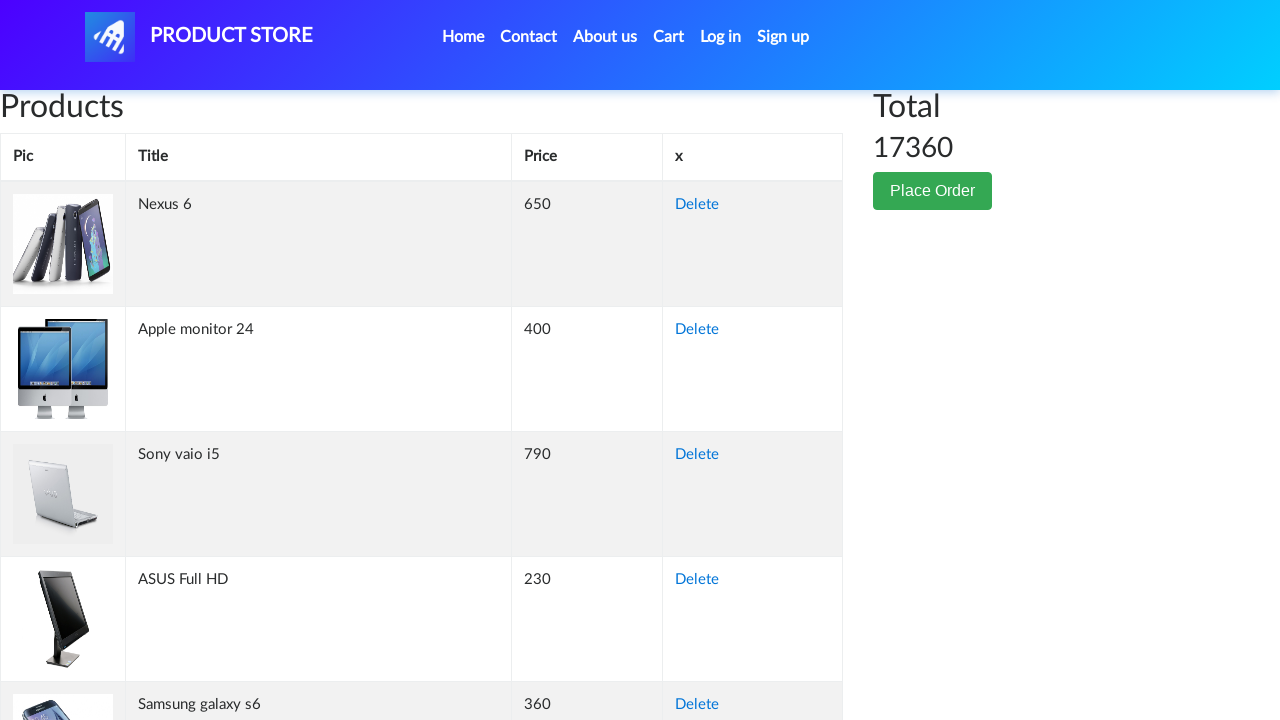

Clicked delete link for first item in shopping cart at (697, 205) on (//td/a)[1]
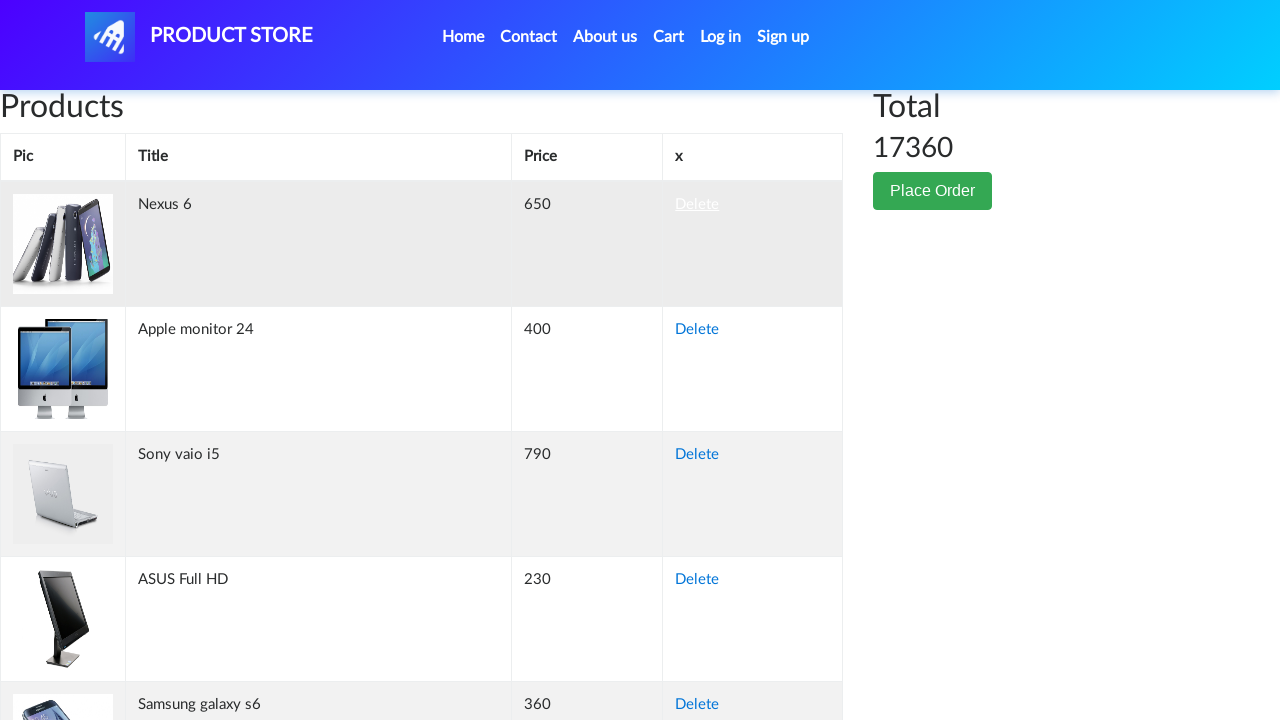

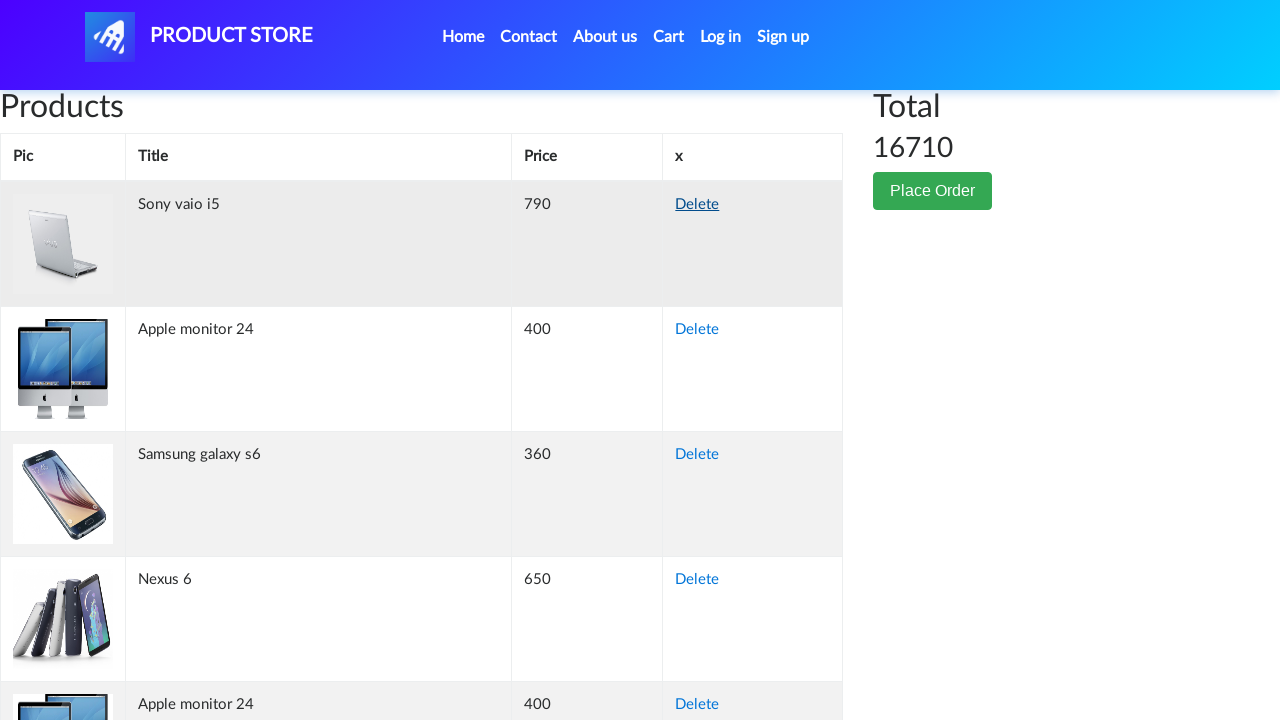